Tests an e-commerce vegetable cart flow by adding specific items (Cucumber, Brocolli, Beetroot, Tomato) to cart, proceeding to checkout, and applying a promo code

Starting URL: https://rahulshettyacademy.com/seleniumPractise/#/

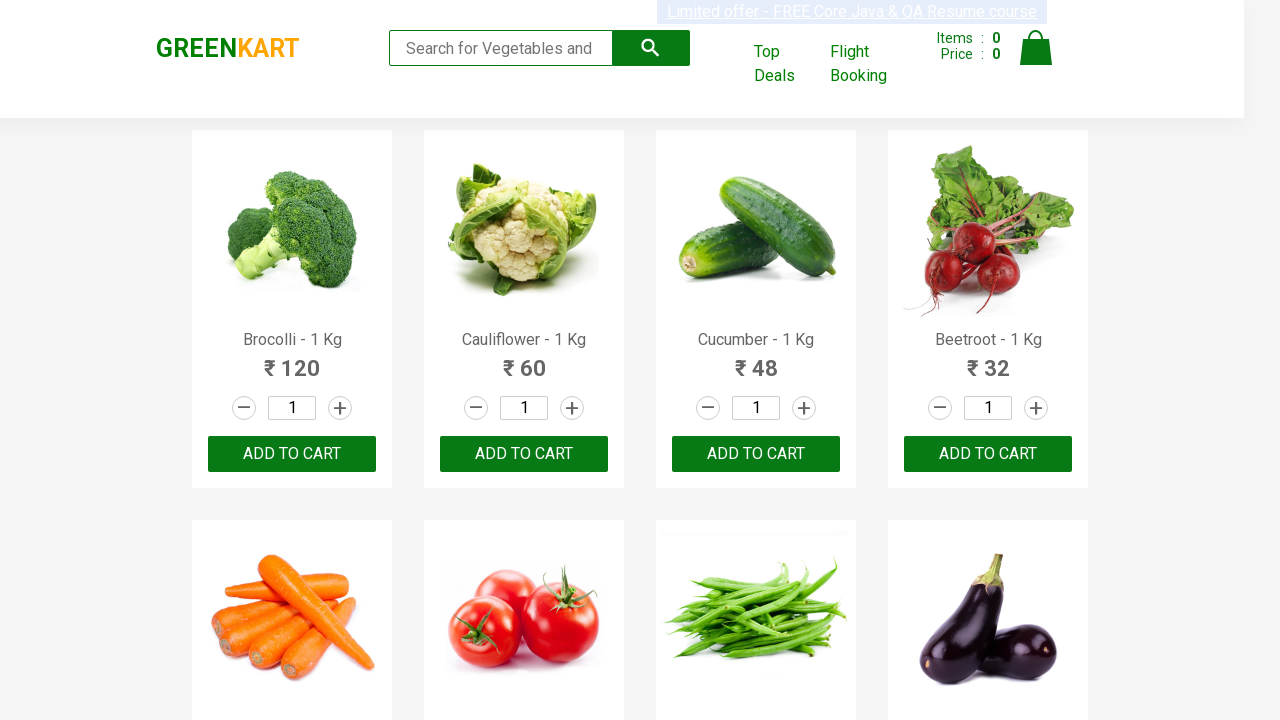

Waited for product names to load
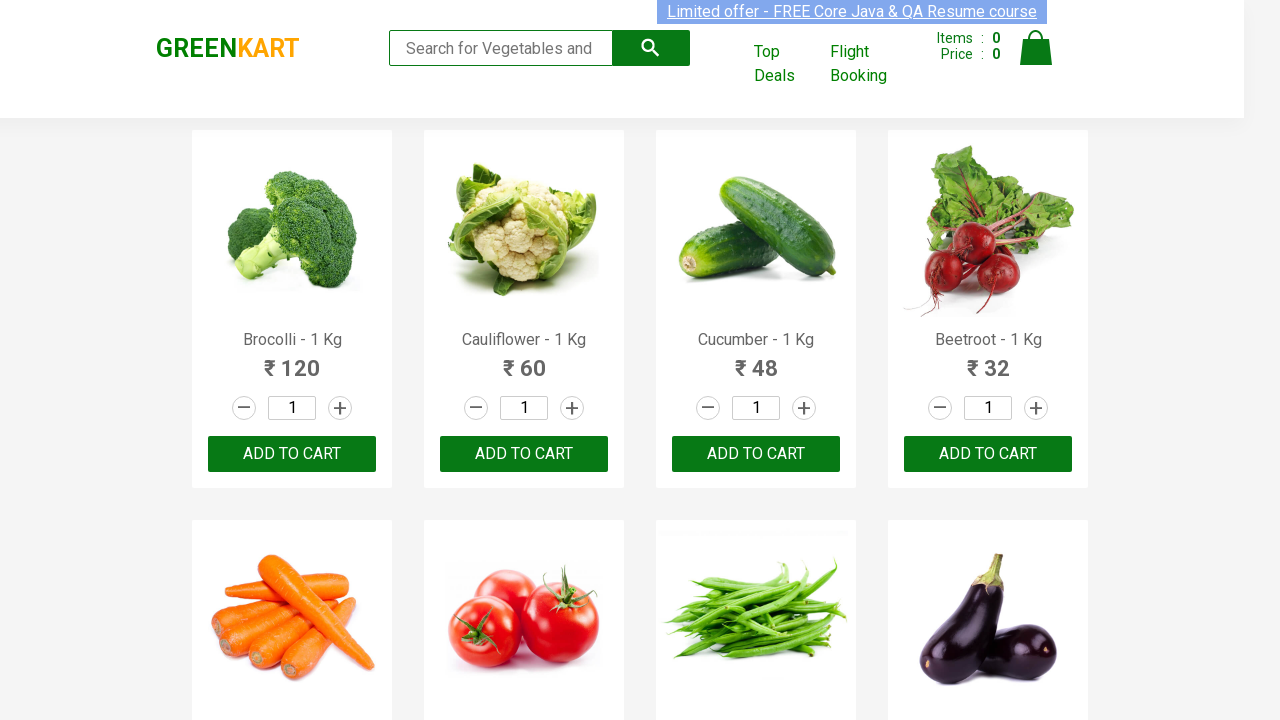

Retrieved all product name elements
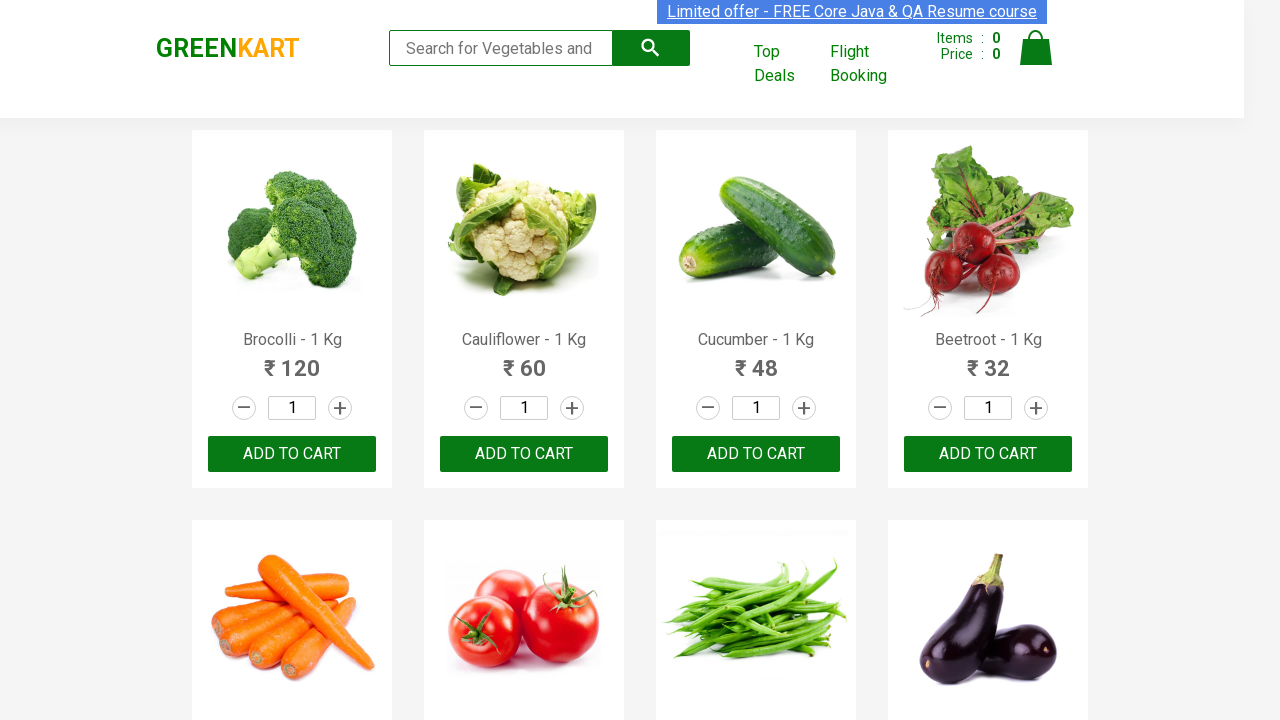

Retrieved all add to cart buttons
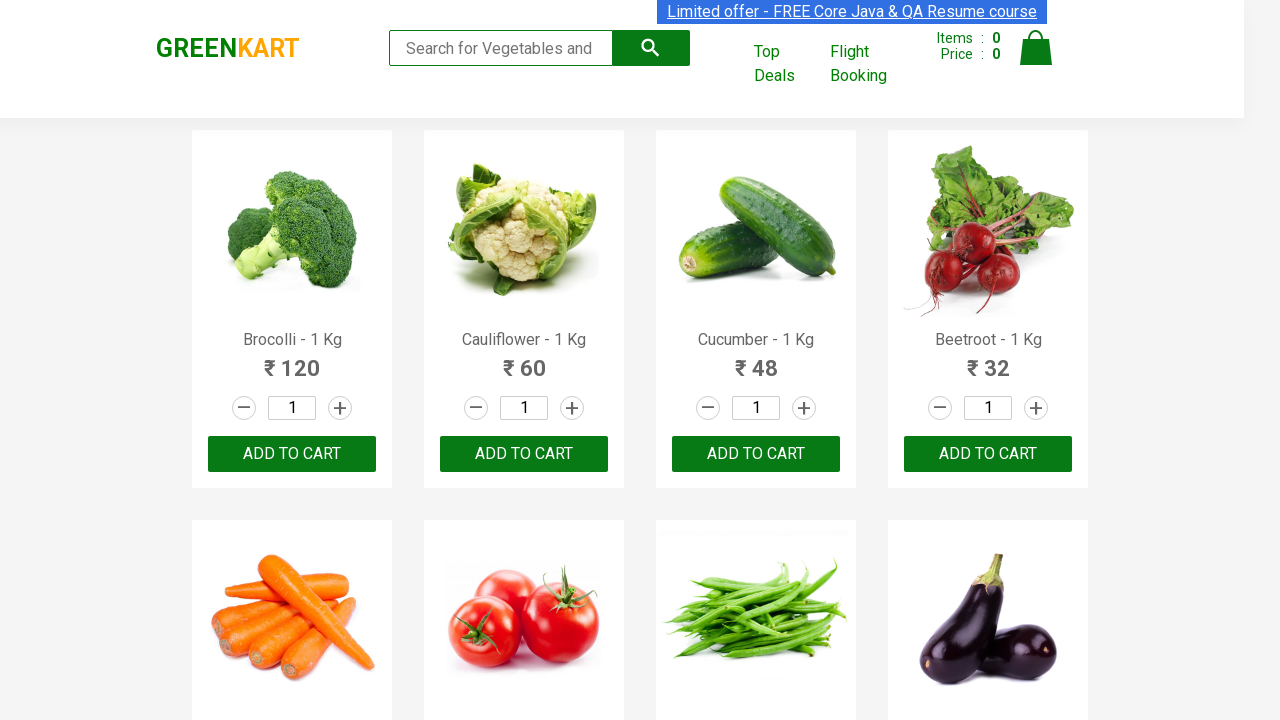

Added Brocolli to cart at (292, 454) on xpath=//div[@class='product-action']/button >> nth=0
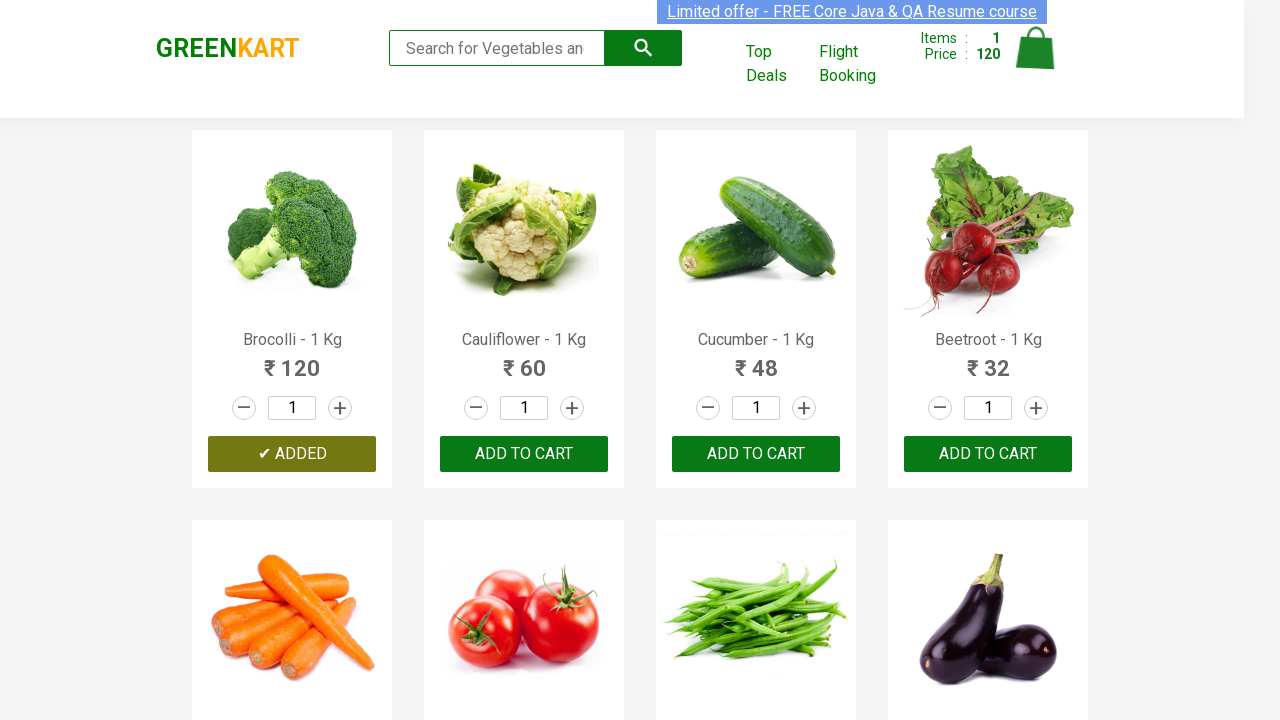

Added Cucumber to cart at (756, 454) on xpath=//div[@class='product-action']/button >> nth=2
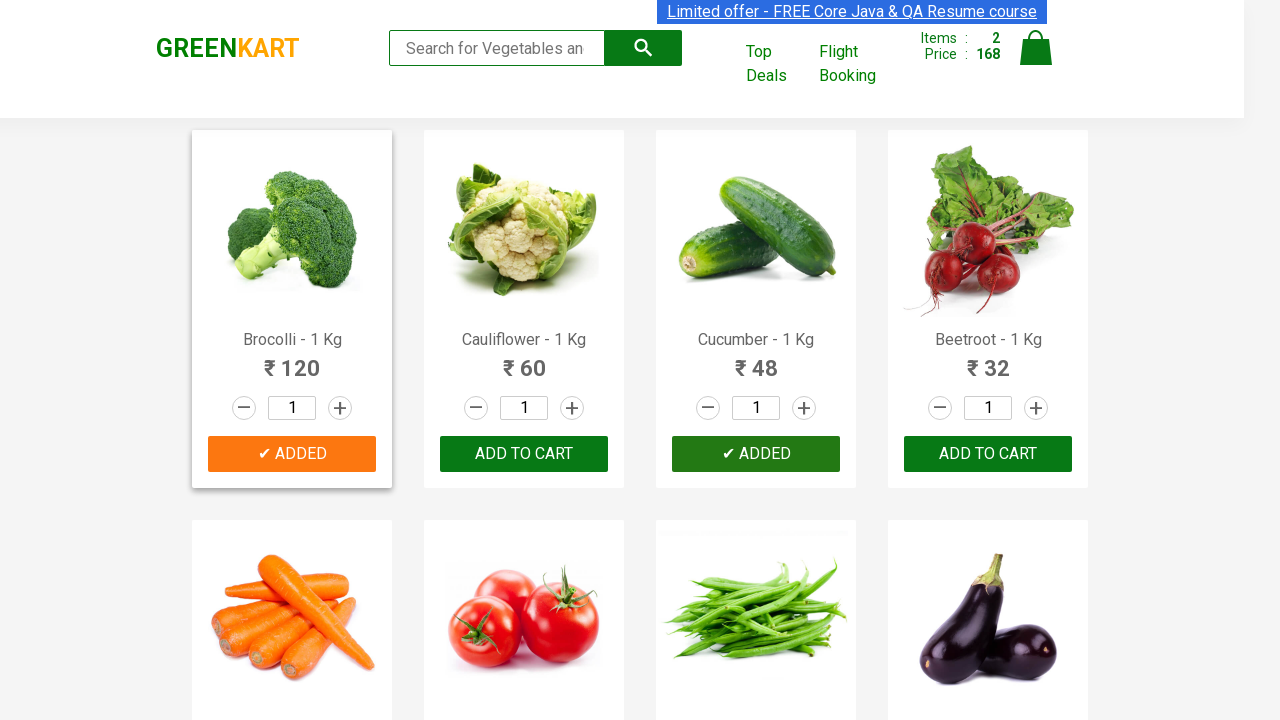

Added Beetroot to cart at (988, 454) on xpath=//div[@class='product-action']/button >> nth=3
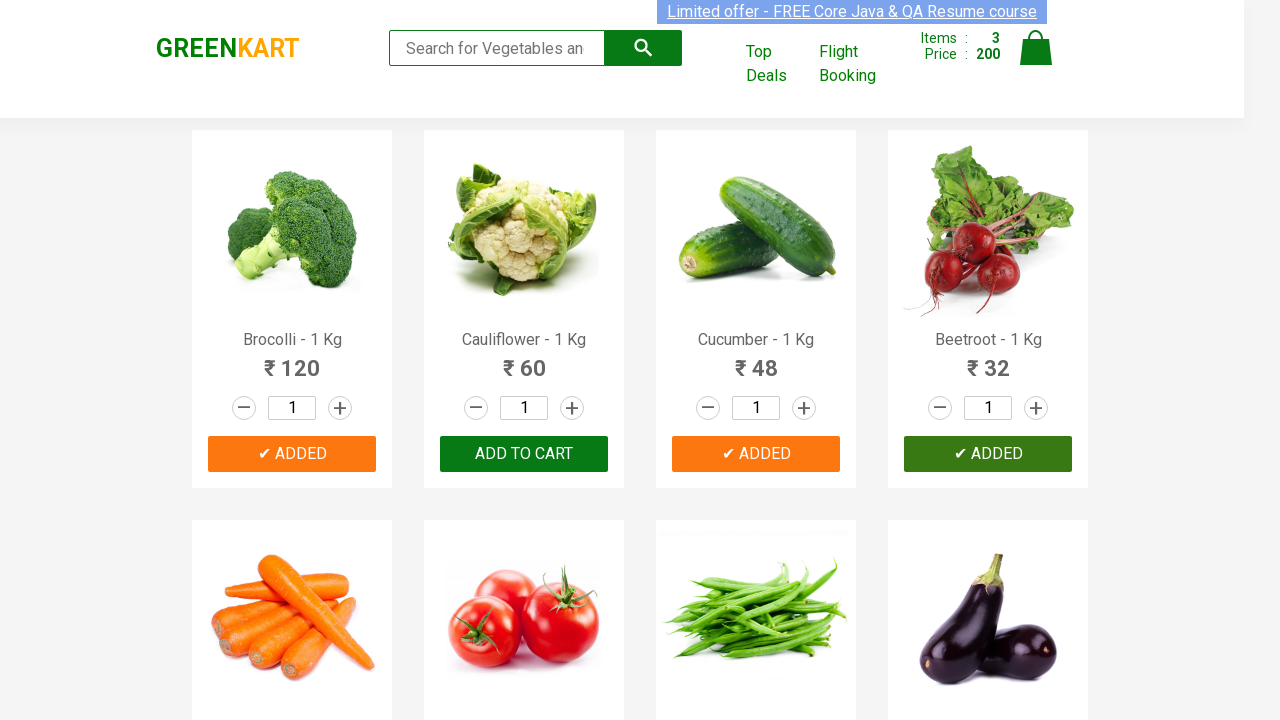

Added Tomato to cart at (524, 360) on xpath=//div[@class='product-action']/button >> nth=5
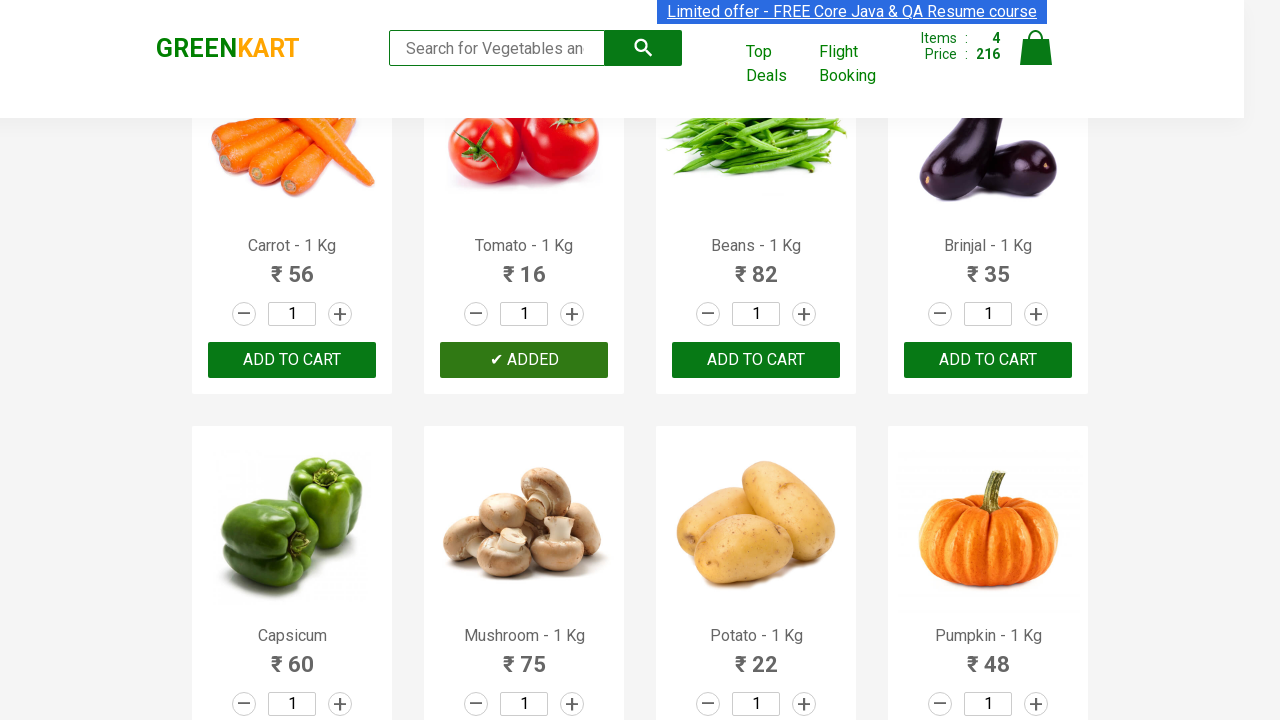

Clicked cart icon to view cart at (1036, 48) on img[alt='Cart']
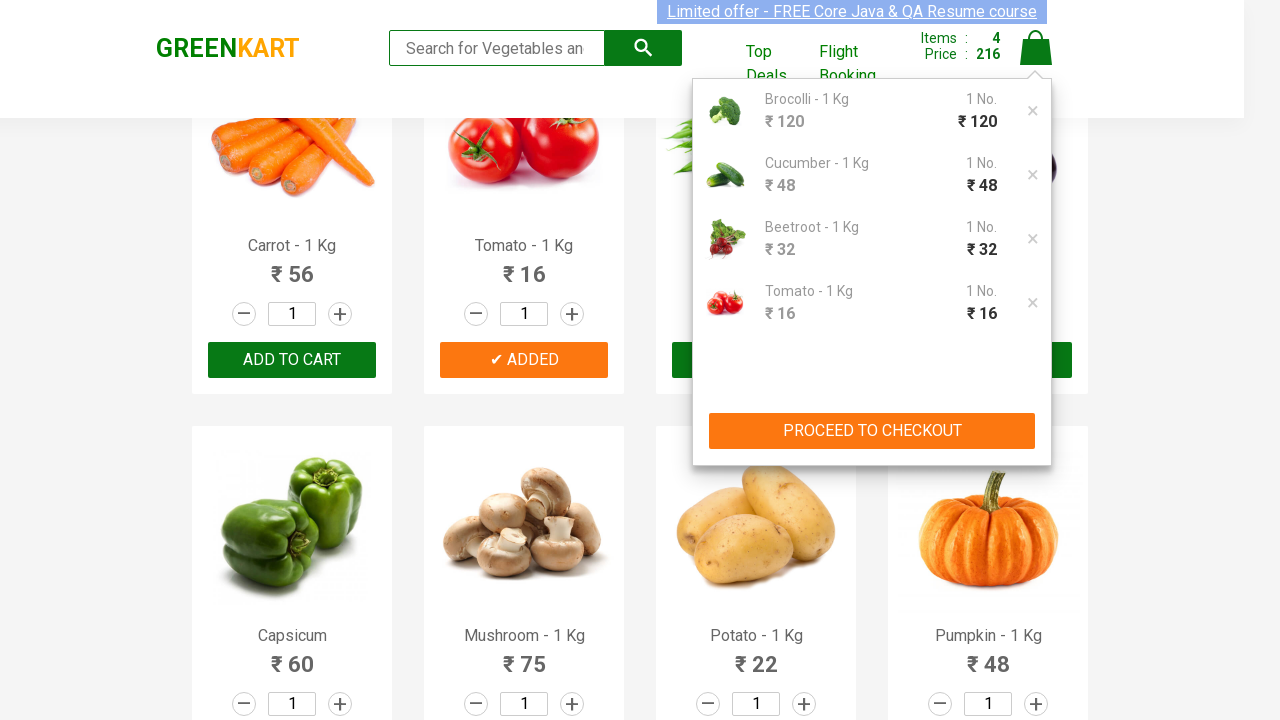

Clicked 'PROCEED TO CHECKOUT' button at (872, 431) on xpath=//button[contains(text(),'PROCEED TO CHECKOUT')]
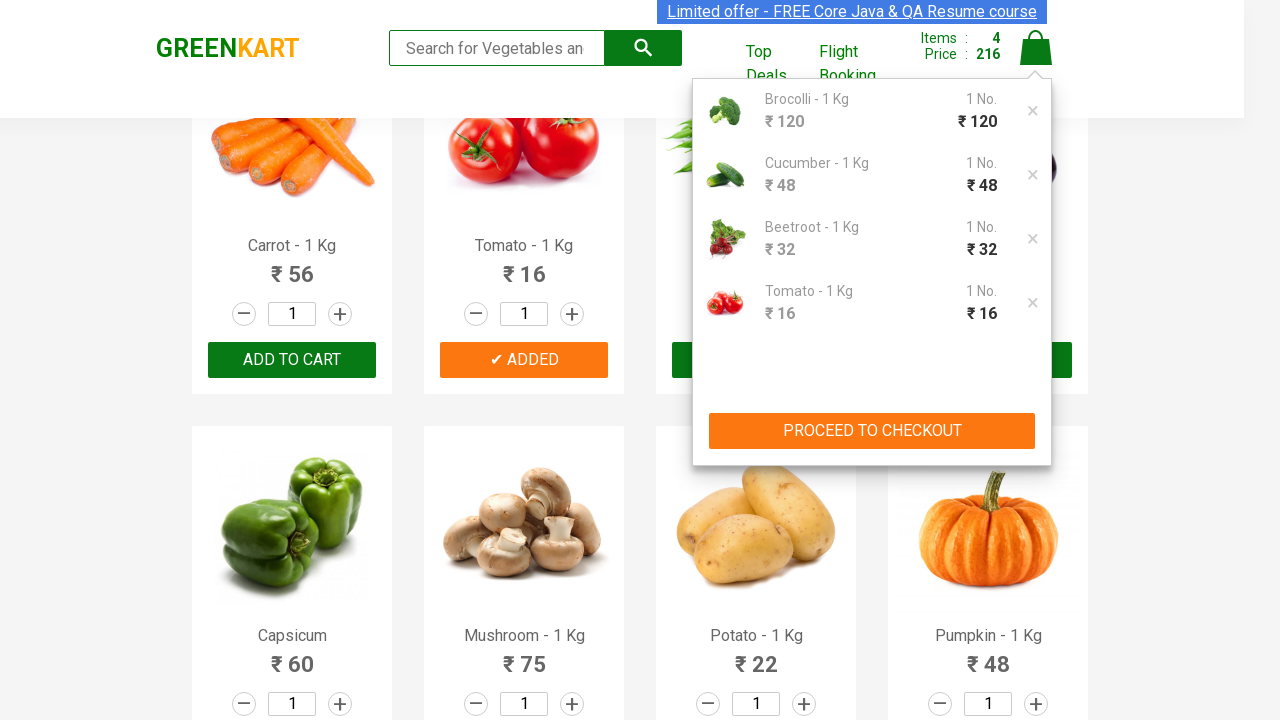

Promo code input field became visible
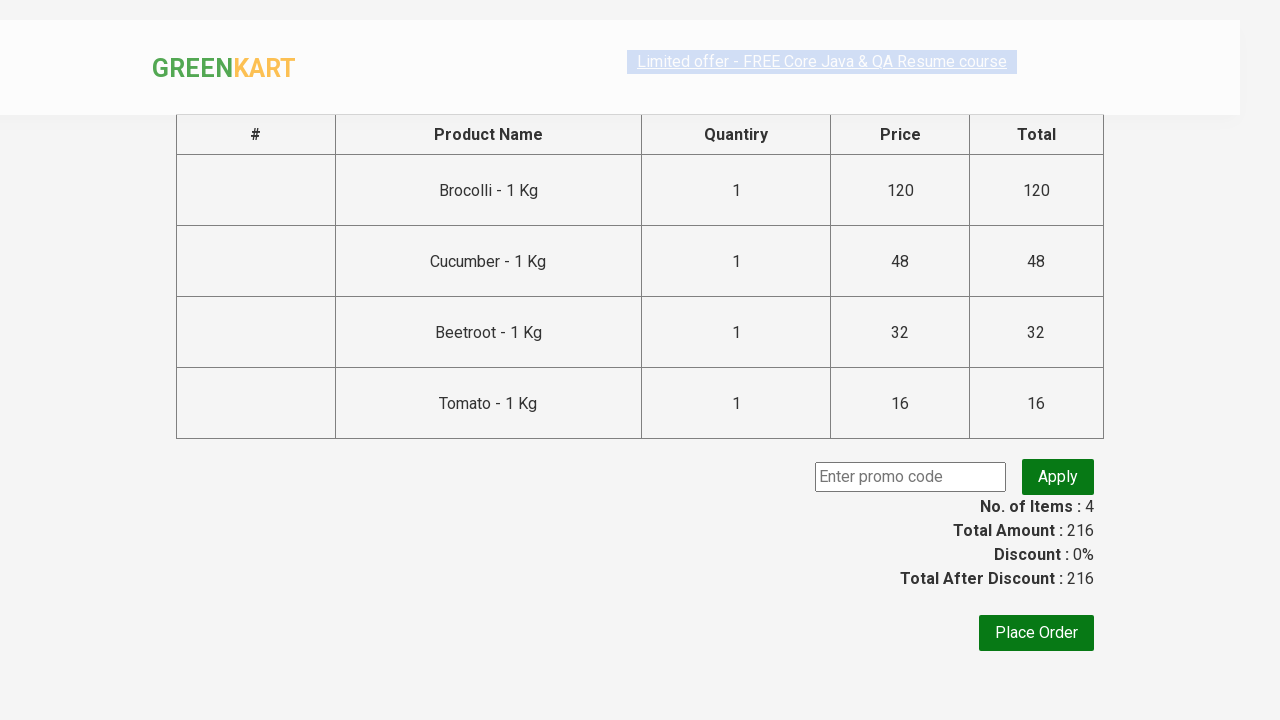

Entered promo code 'rahulshettyacademy' on input.promoCode
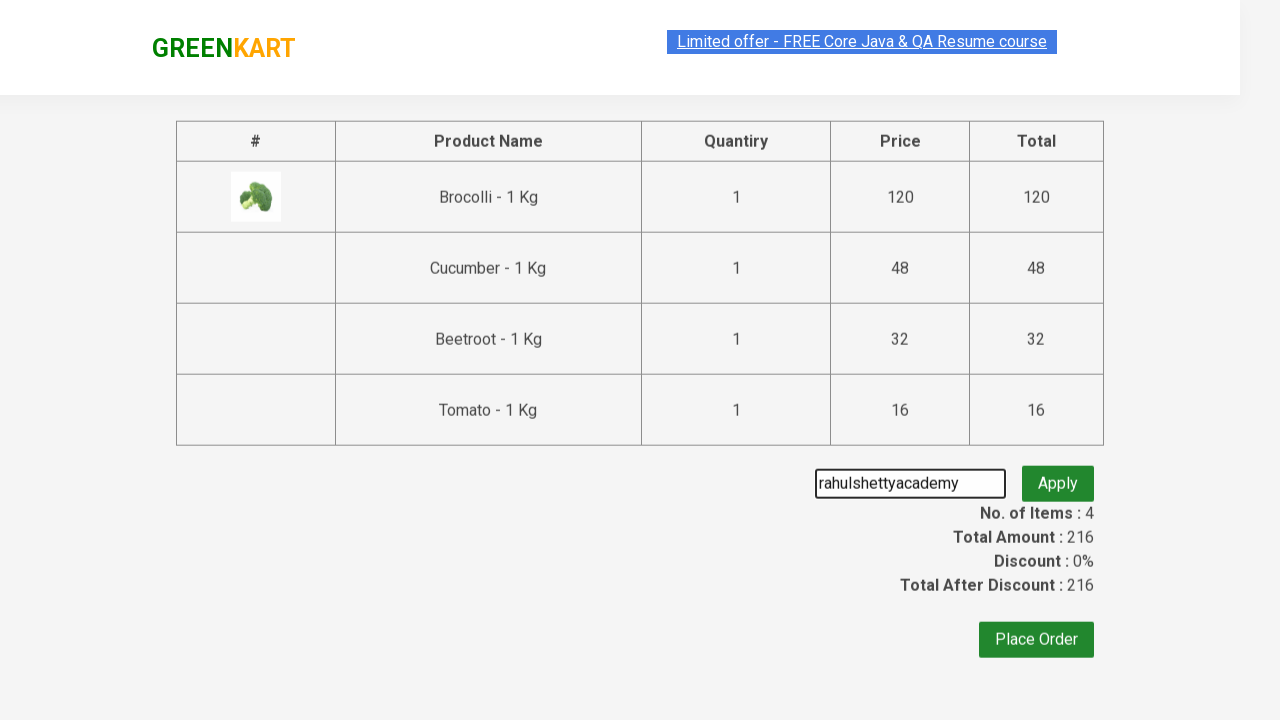

Clicked apply promo button at (1058, 477) on button.promoBtn
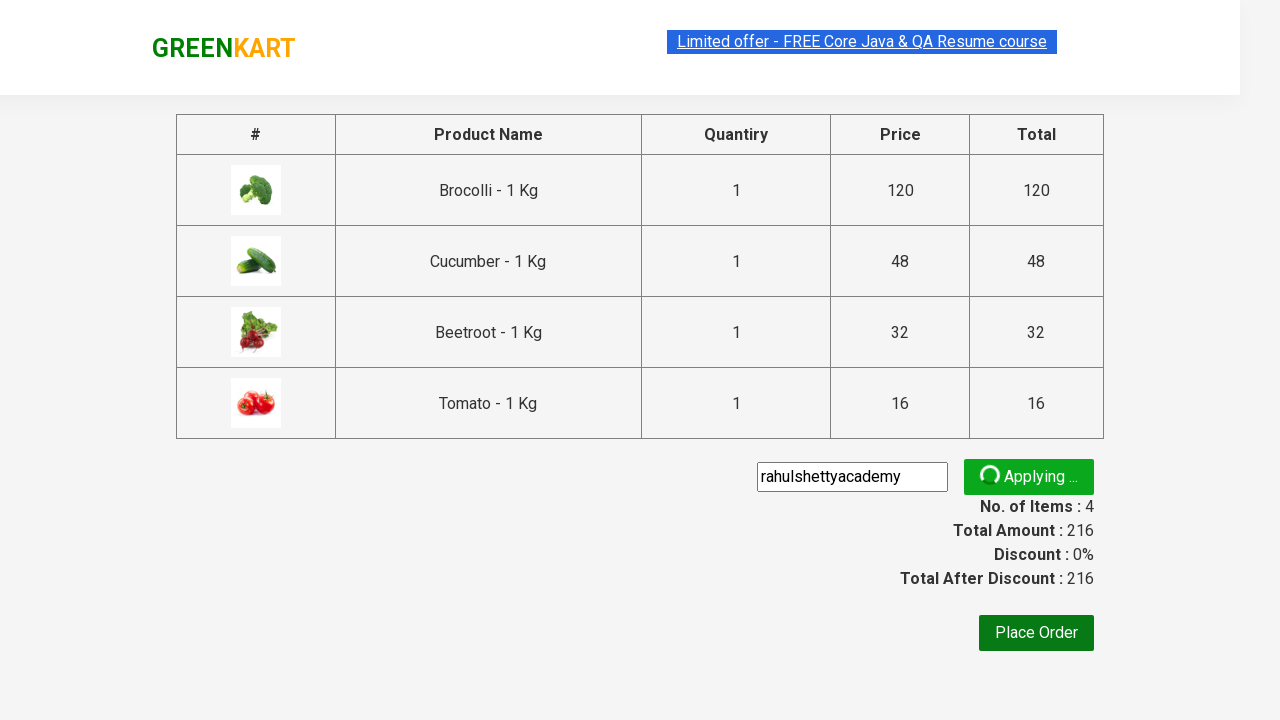

Promo discount information message appeared
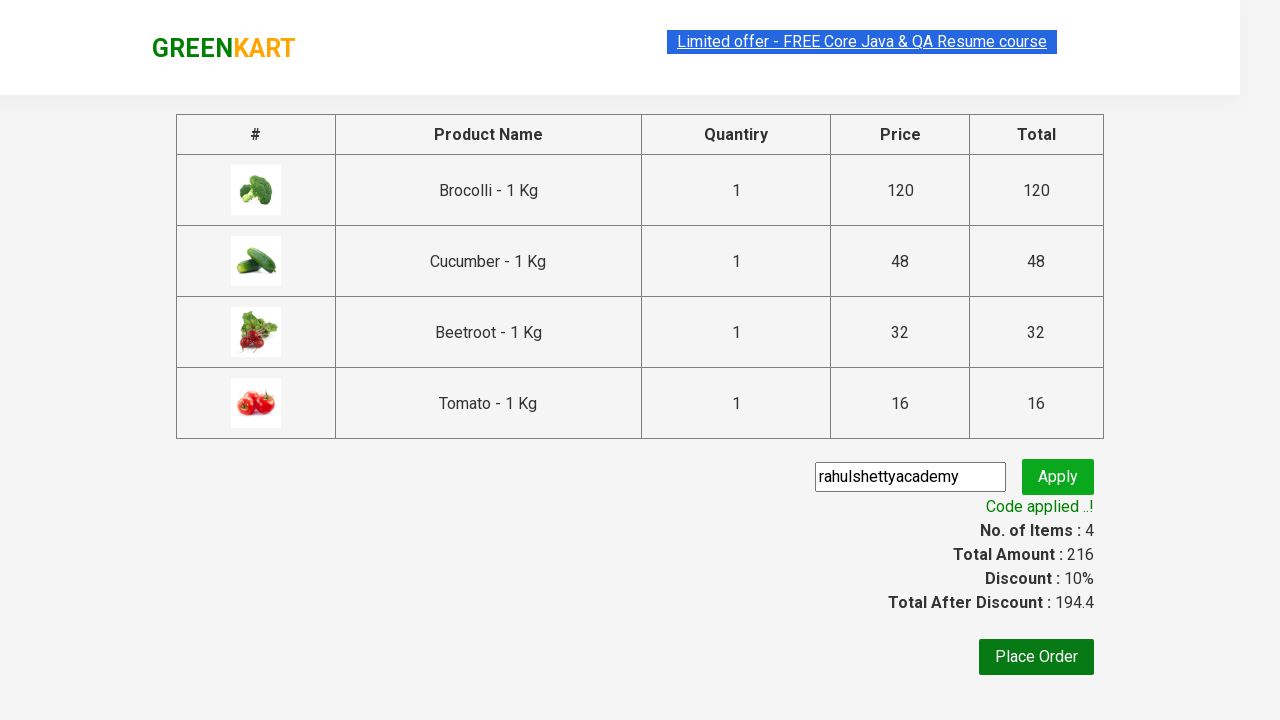

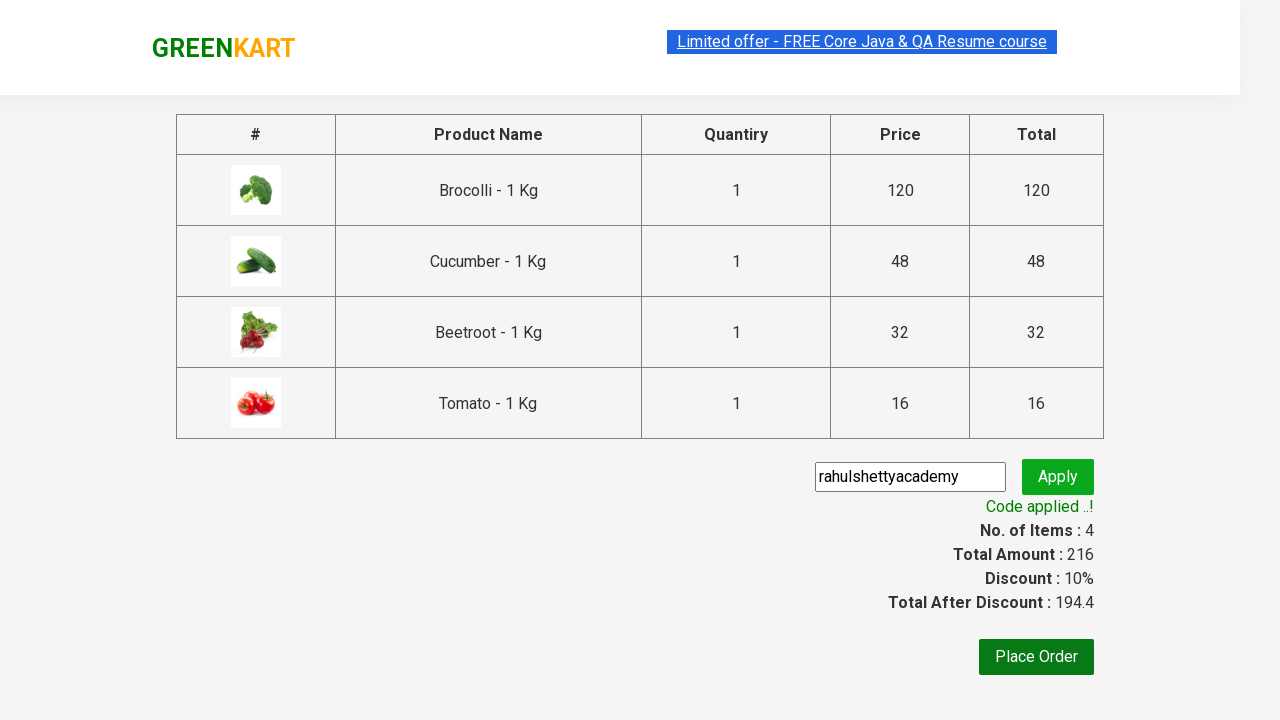